Tests dynamic loading with a longer wait timeout, clicking start button and verifying "Hello World!" appears after loading completes

Starting URL: https://automationfc.github.io/dynamic-loading/

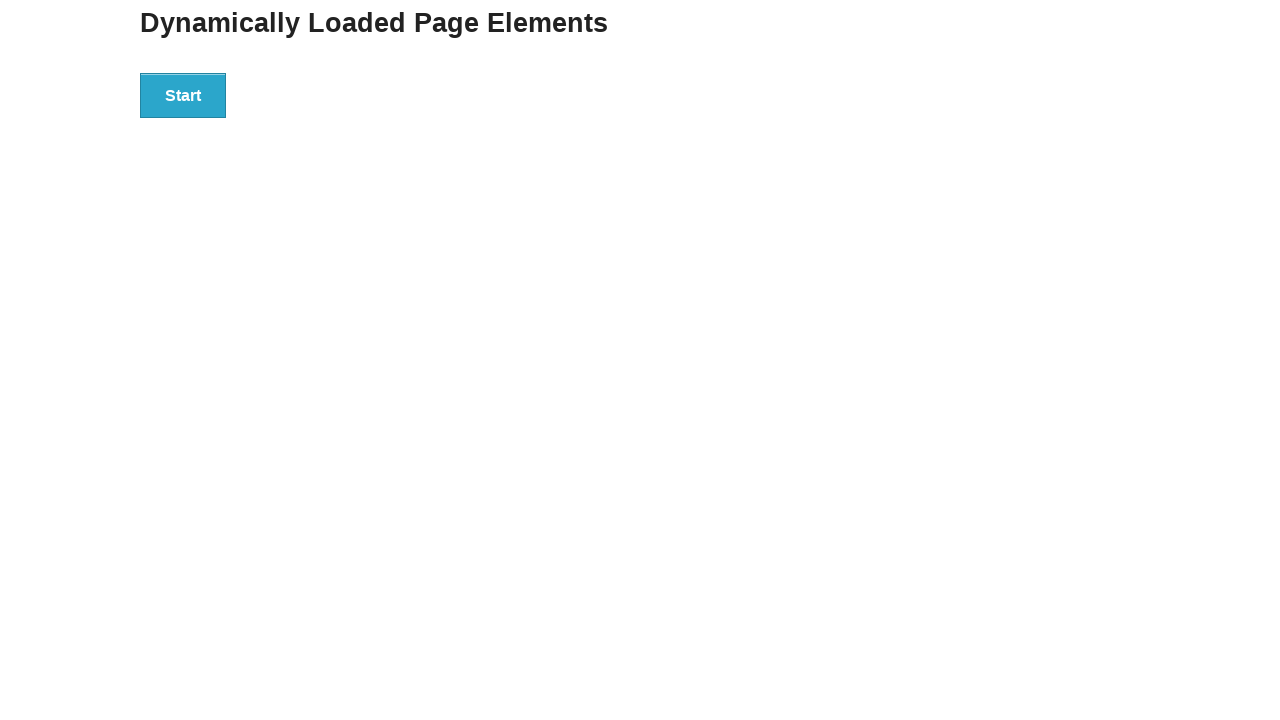

Clicked start button to trigger dynamic loading at (183, 95) on div#start > button
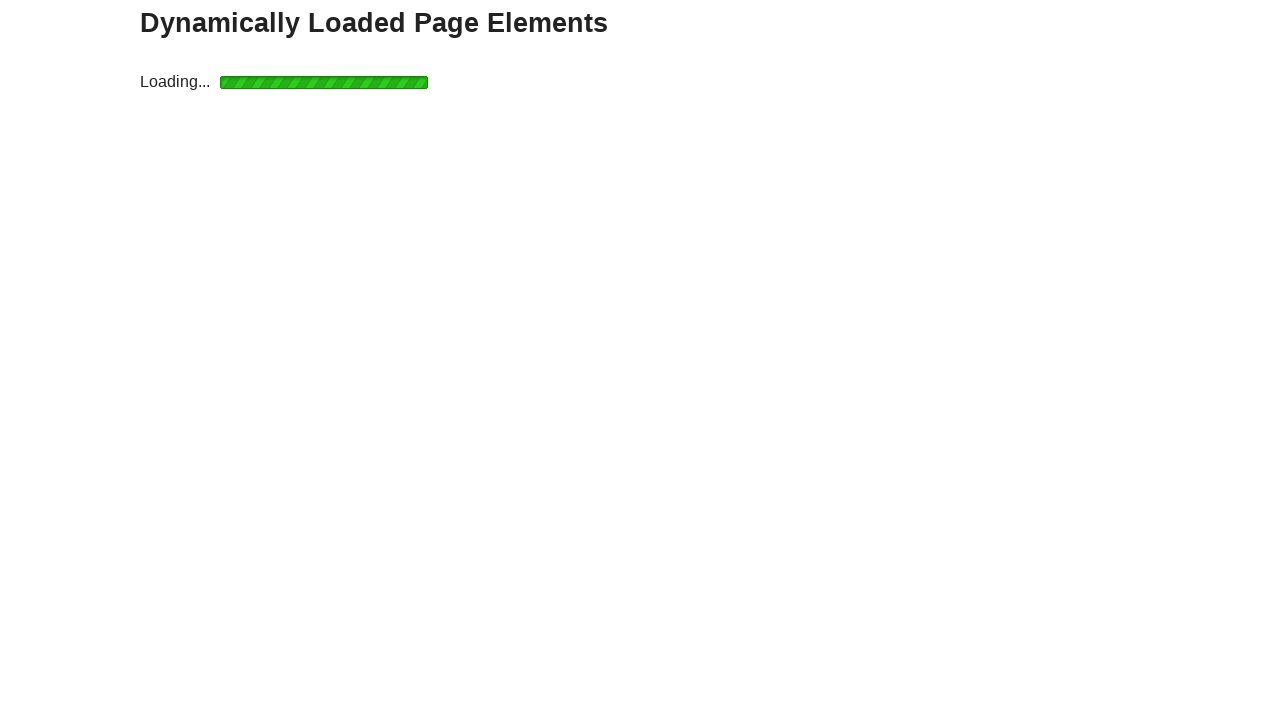

Waited for finish text to become visible (>5 second loading completed)
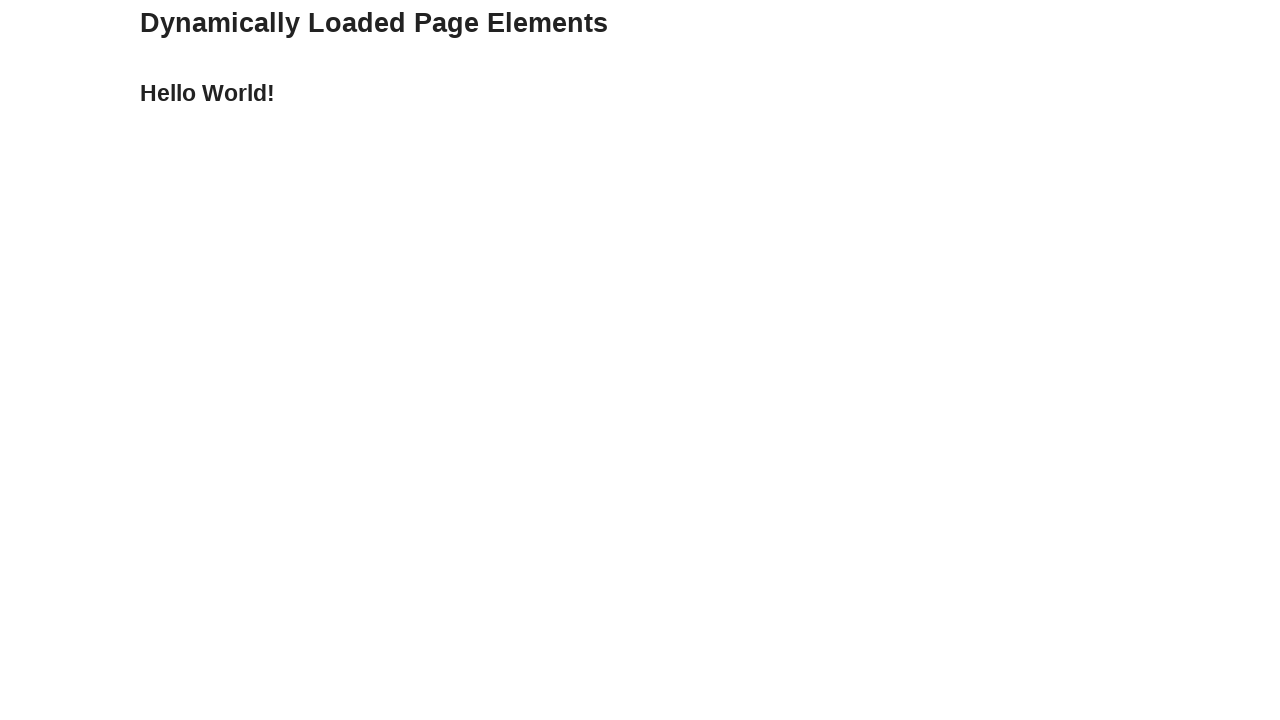

Verified 'Hello World!' text appeared after loading
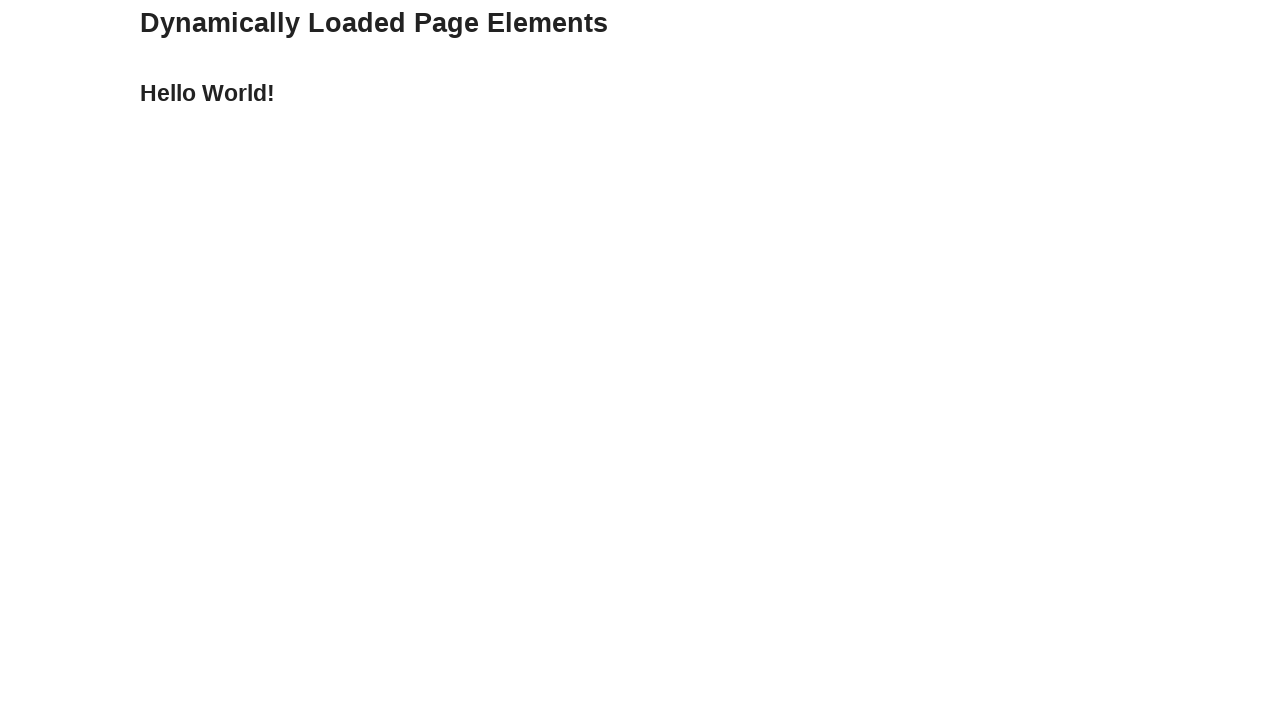

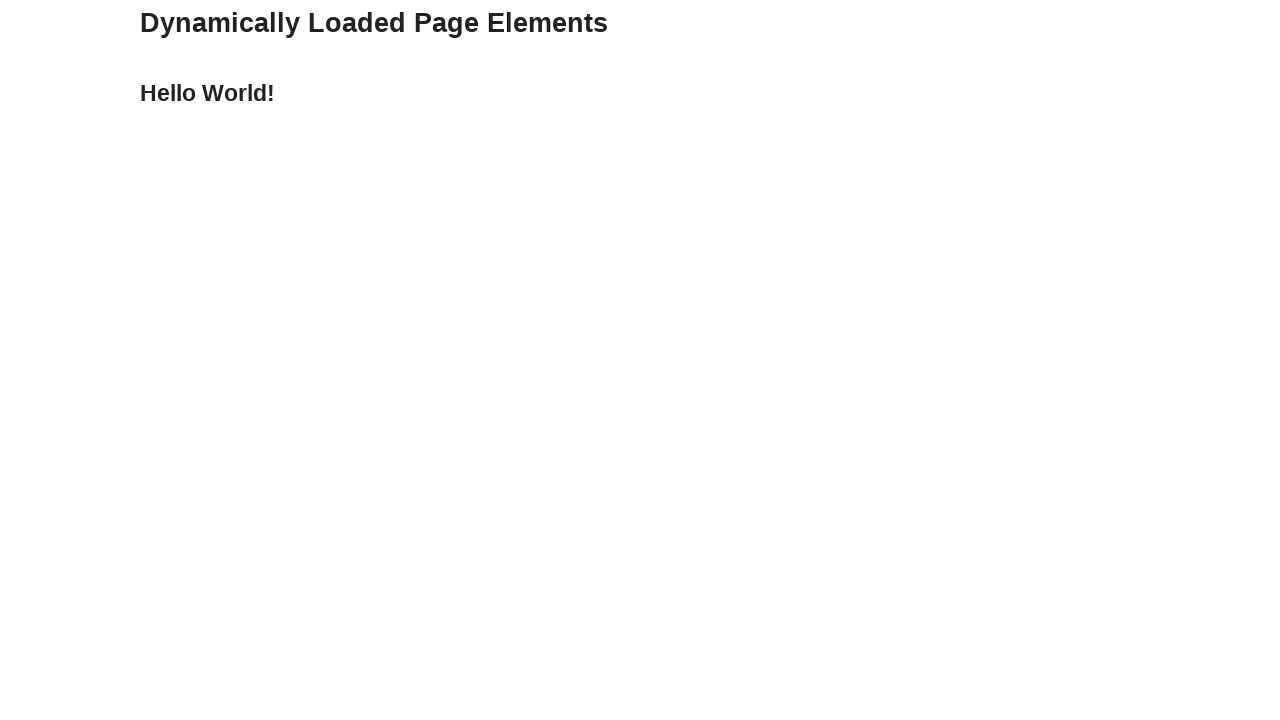